Tests window switching functionality by clicking a link that opens a new window, extracting text from the child window, and using that information in the parent window

Starting URL: https://rahulshettyacademy.com/loginpagePractise/#

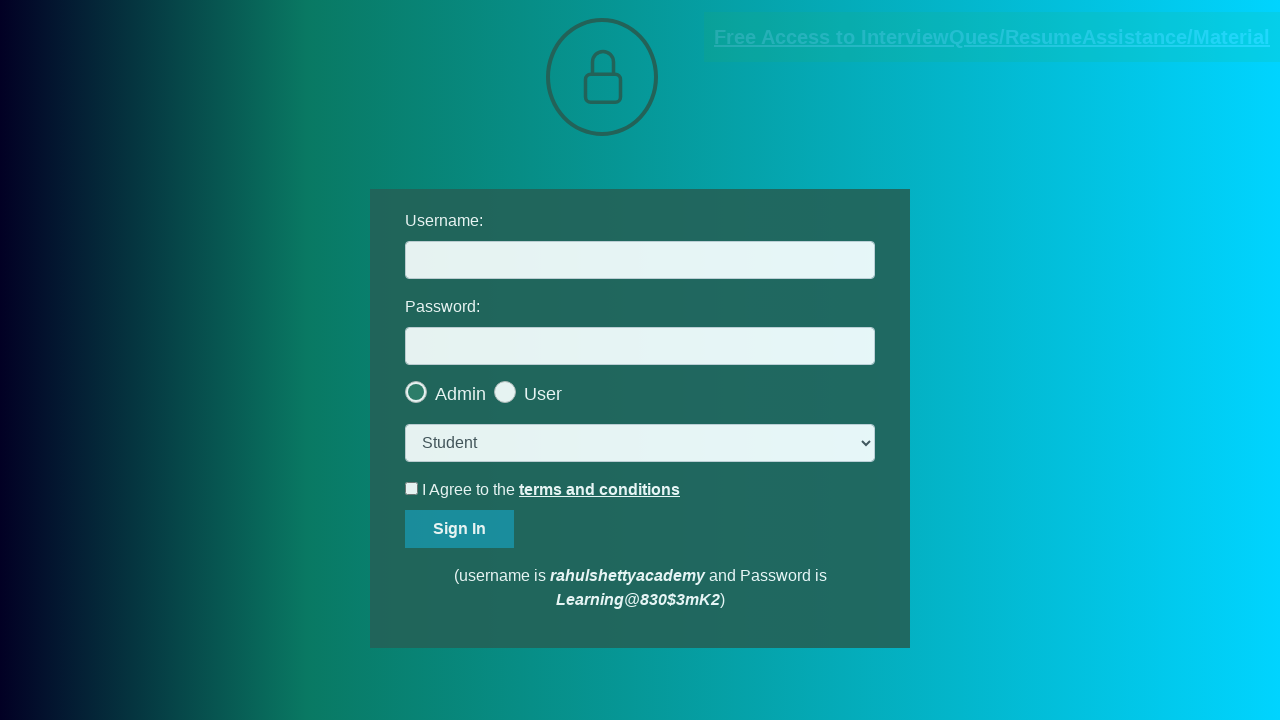

Clicked blinking text link to open new window at (992, 37) on a.blinkingText
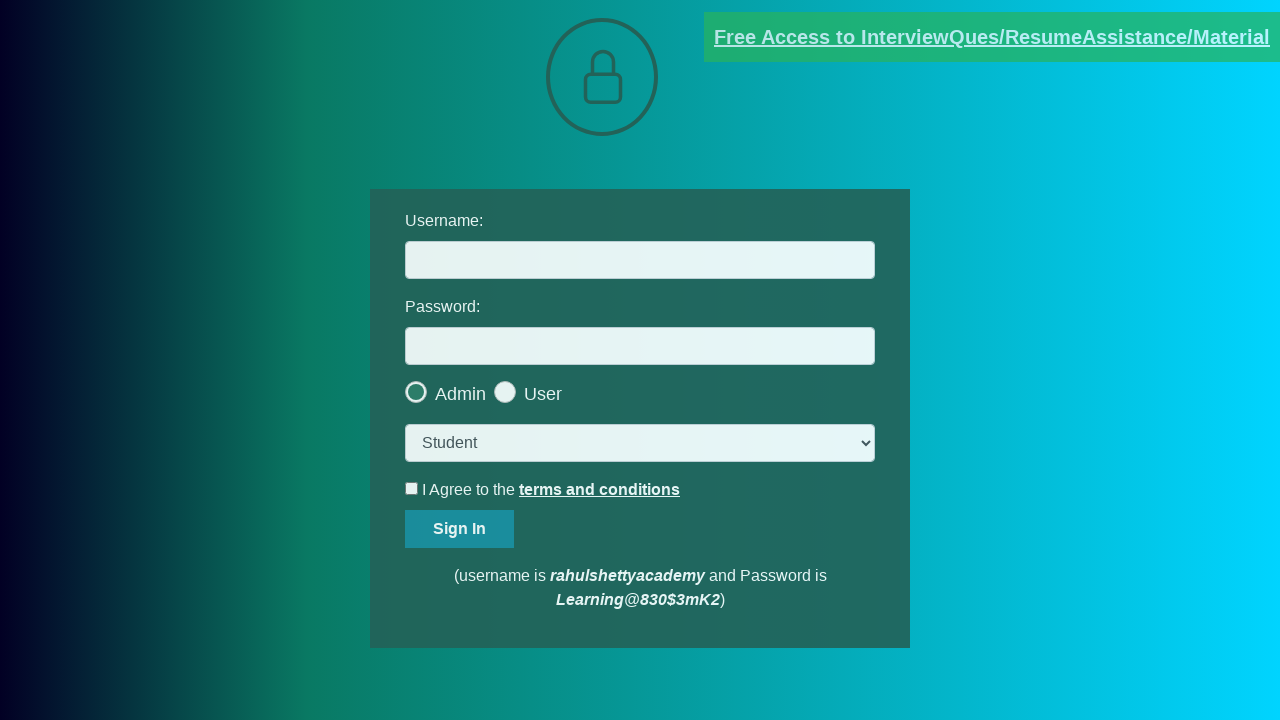

New popup window opened and captured
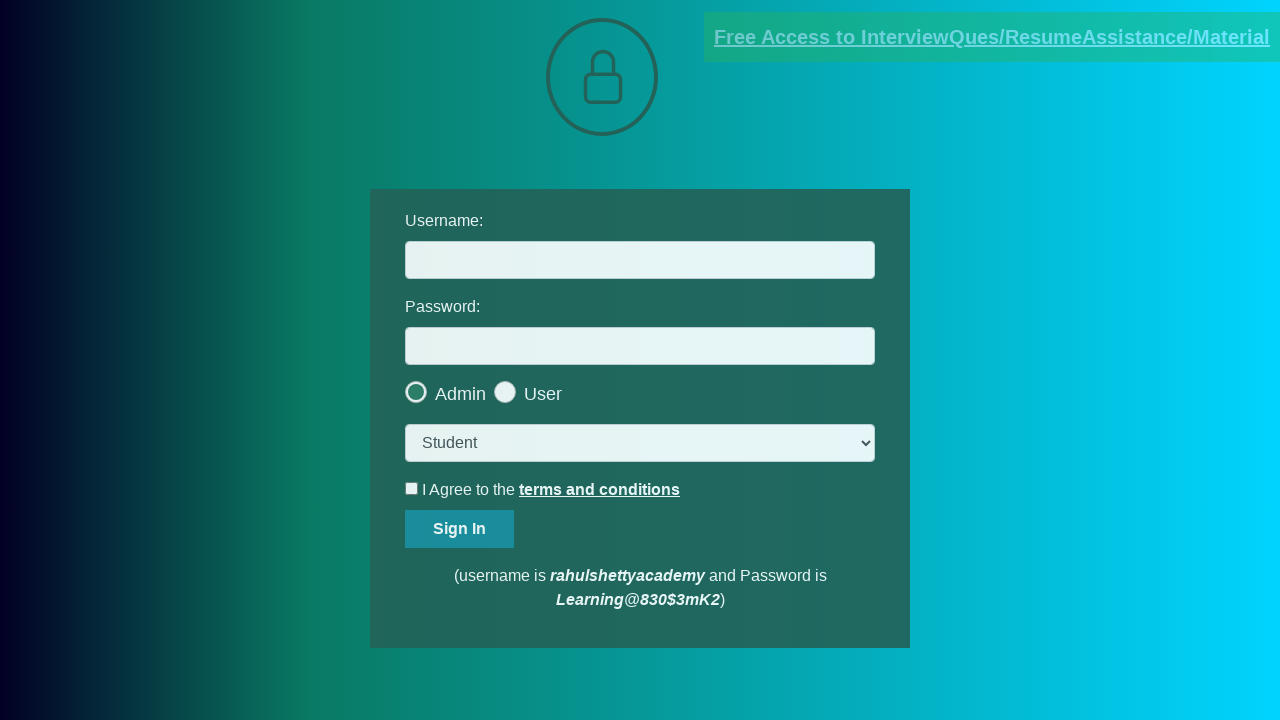

Extracted text content from popup window
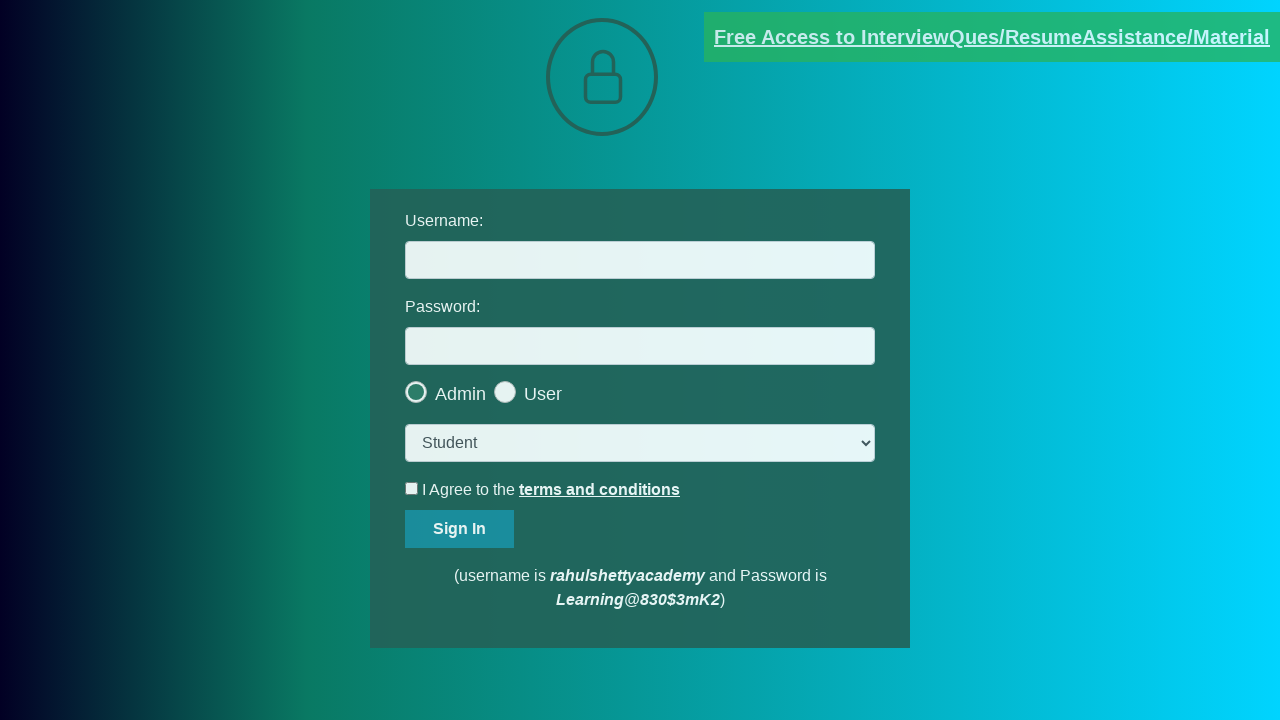

Parsed email from text: mentor@rahulshettyacademy.com
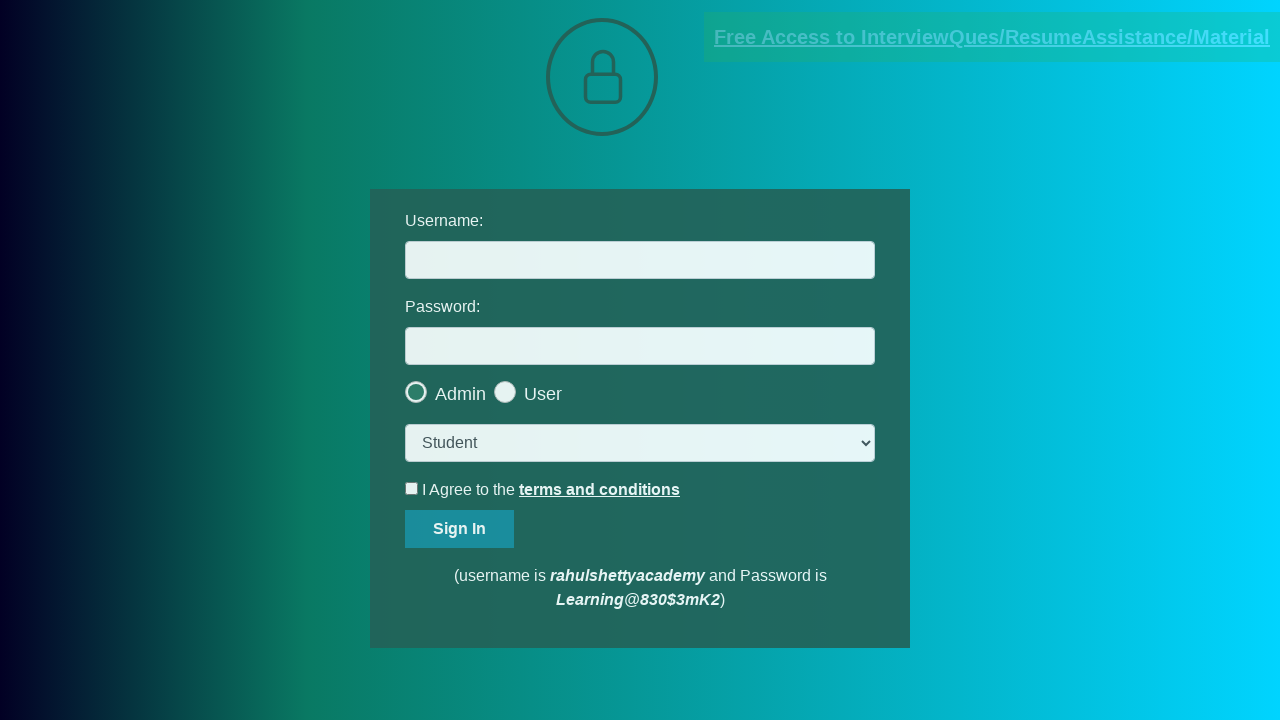

Closed popup window and returned to main window
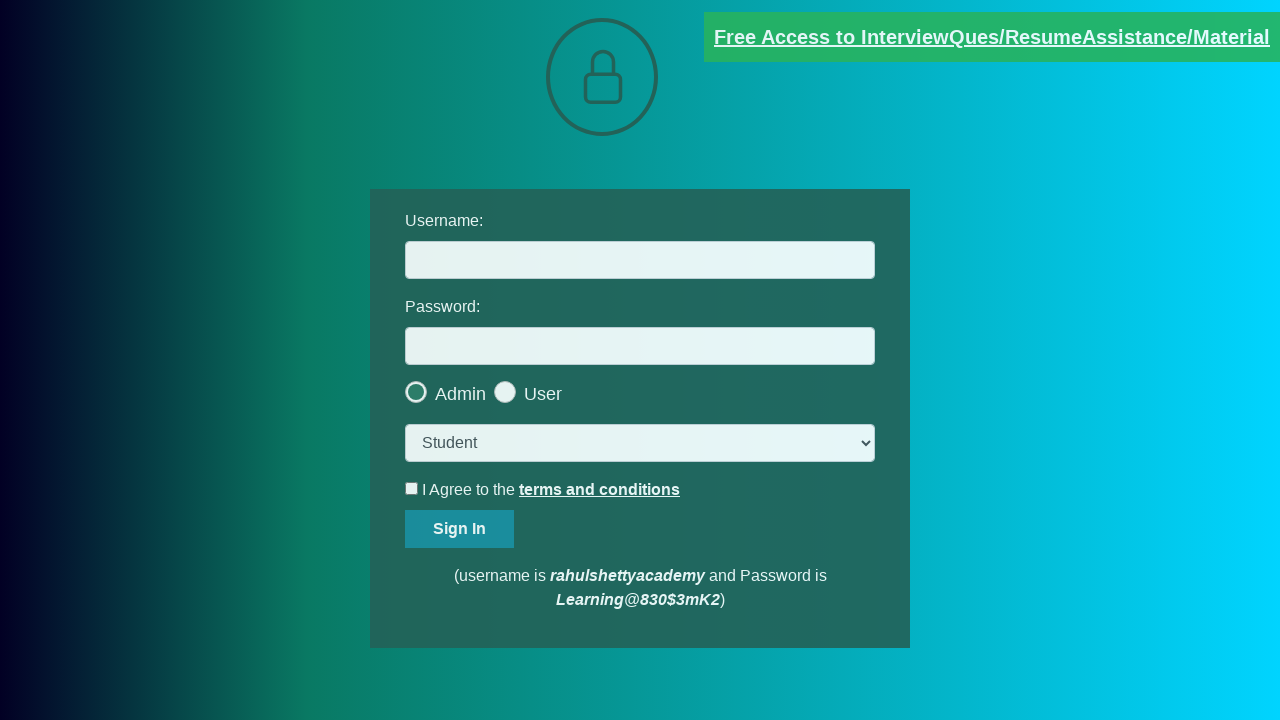

Filled username field with extracted email: mentor@rahulshettyacademy.com on div input[type='text']
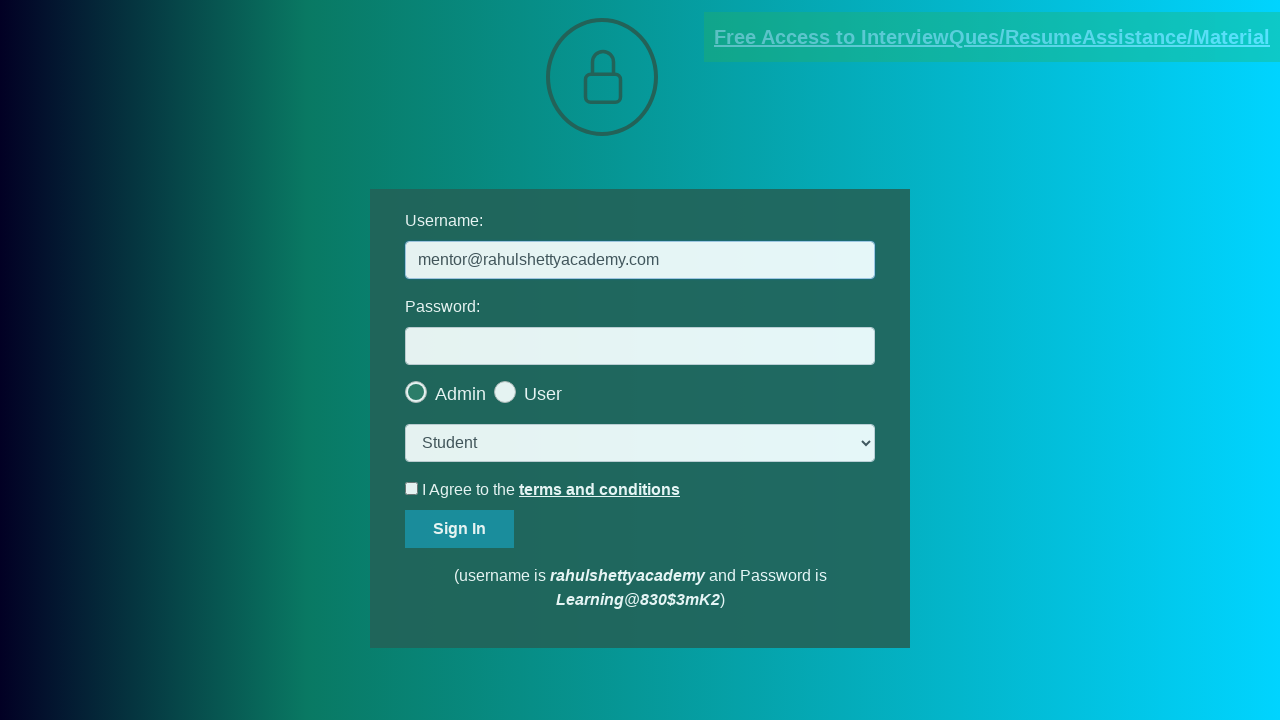

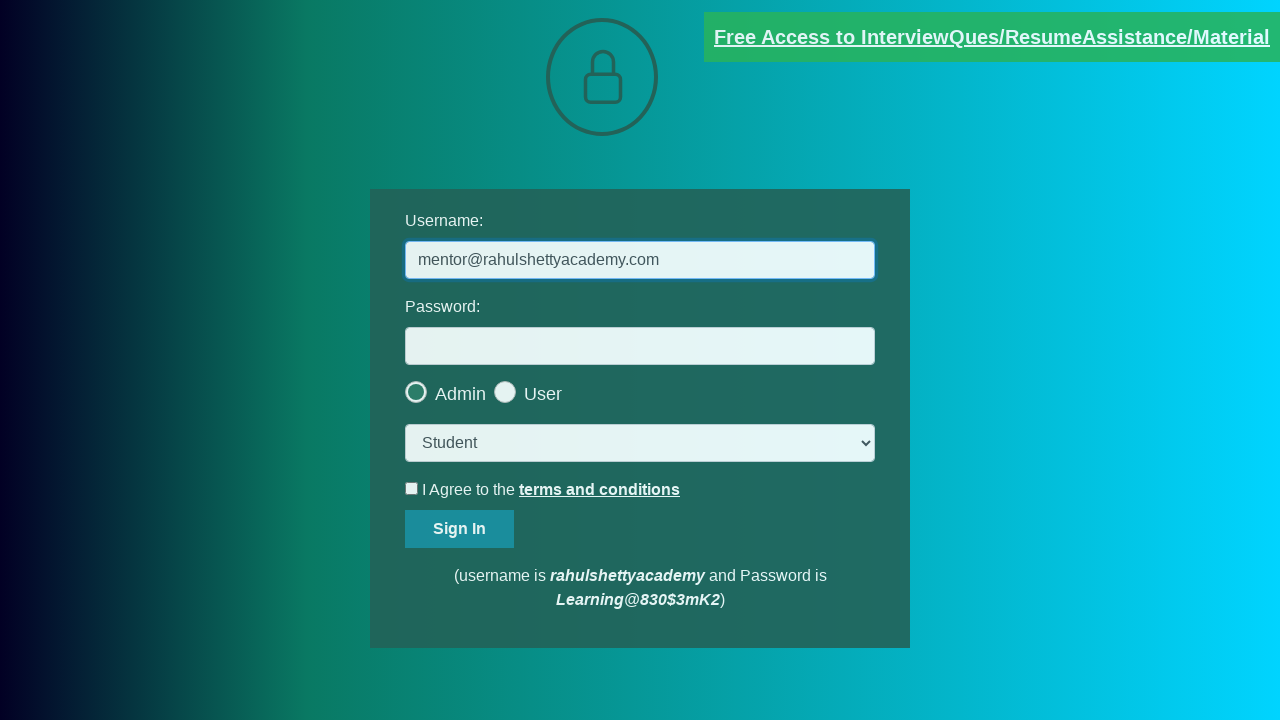